Fills out the student registration form with first name, last name, gender selection, and phone number, then submits and verifies the result

Starting URL: https://demoqa.com/automation-practice-form

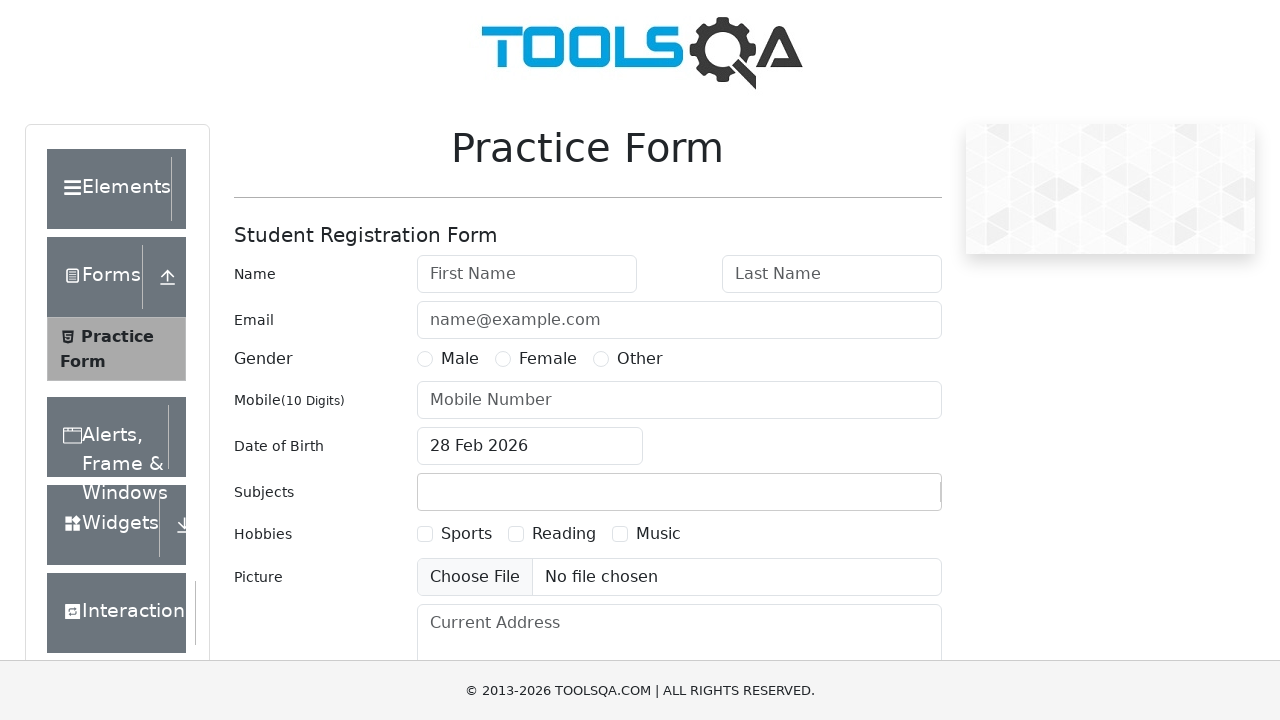

Filled first name field with 'Oleg' on input#firstName
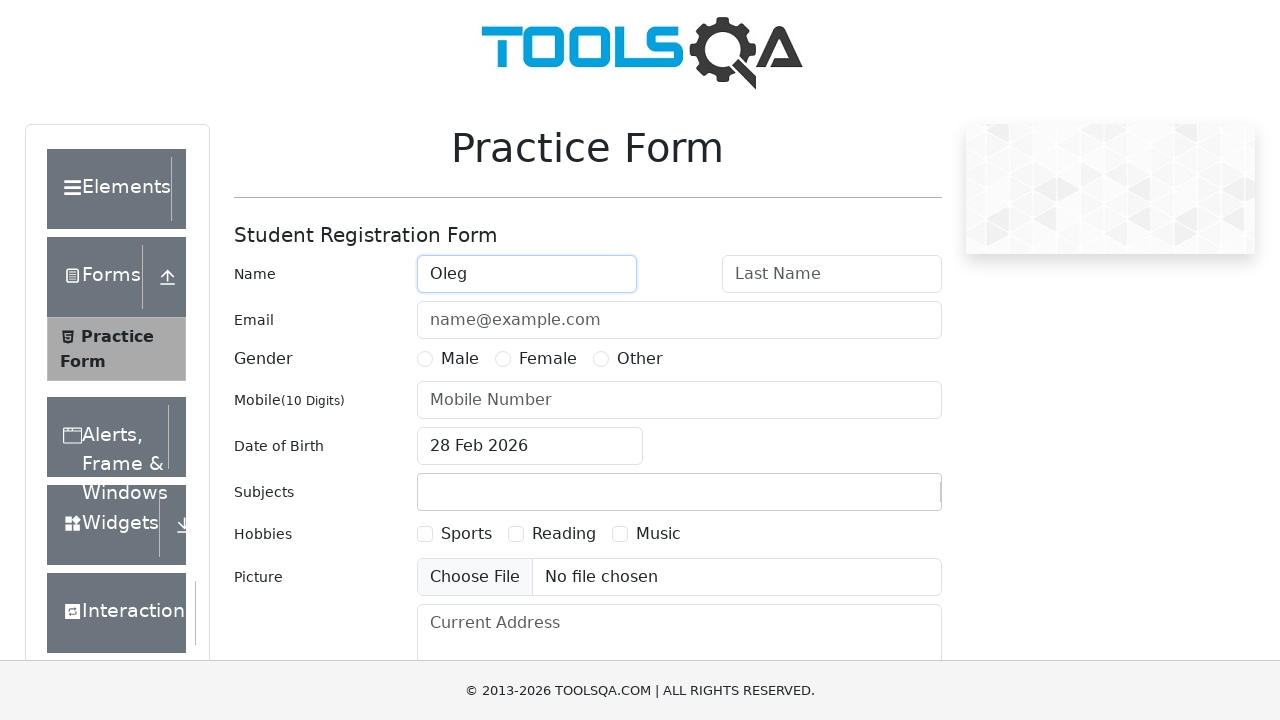

Filled last name field with 'Komarov' on input#lastName
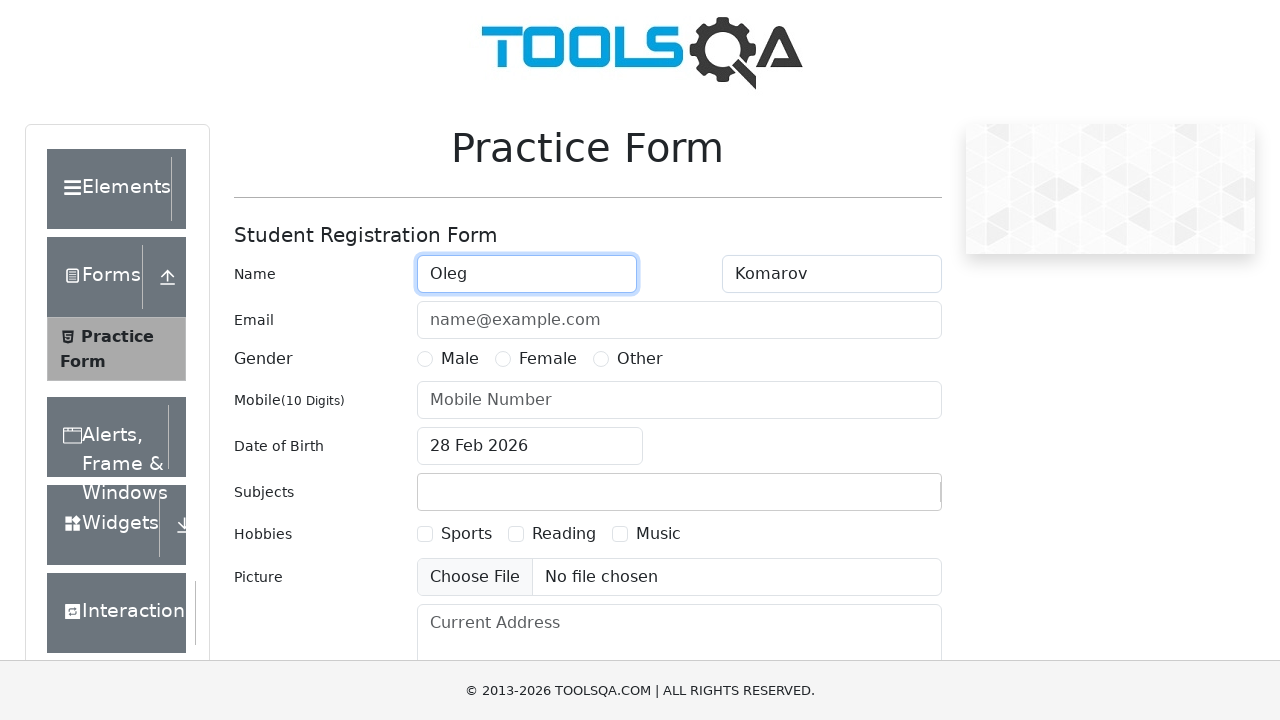

Selected Male gender option at (460, 359) on label[for='gender-radio-1']
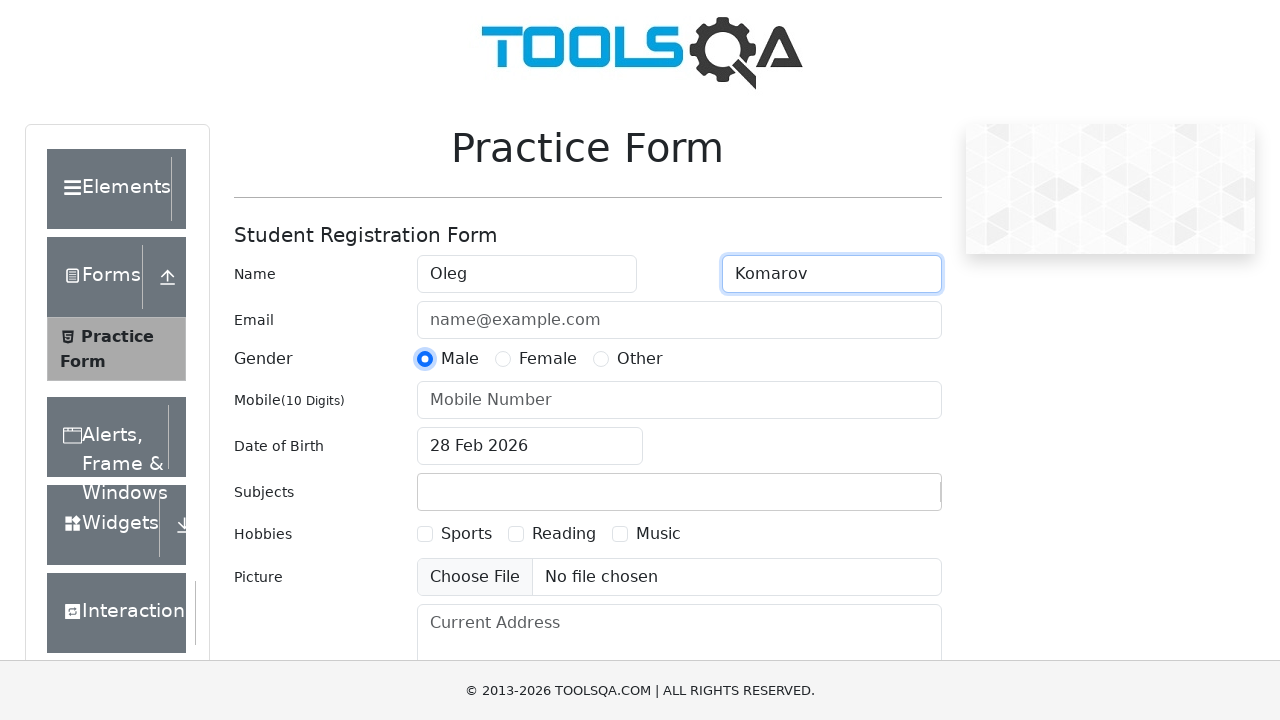

Filled phone number field with '89991114488' on input#userNumber
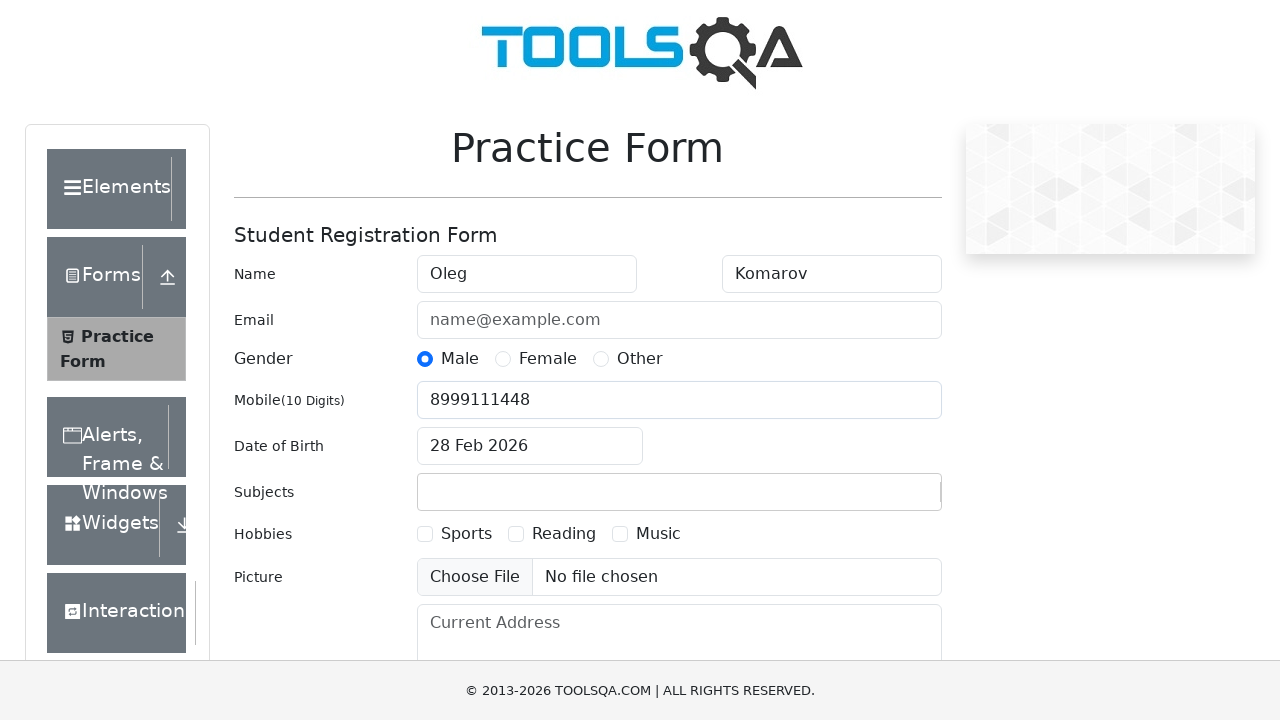

Clicked submit button to register student at (885, 499) on #submit
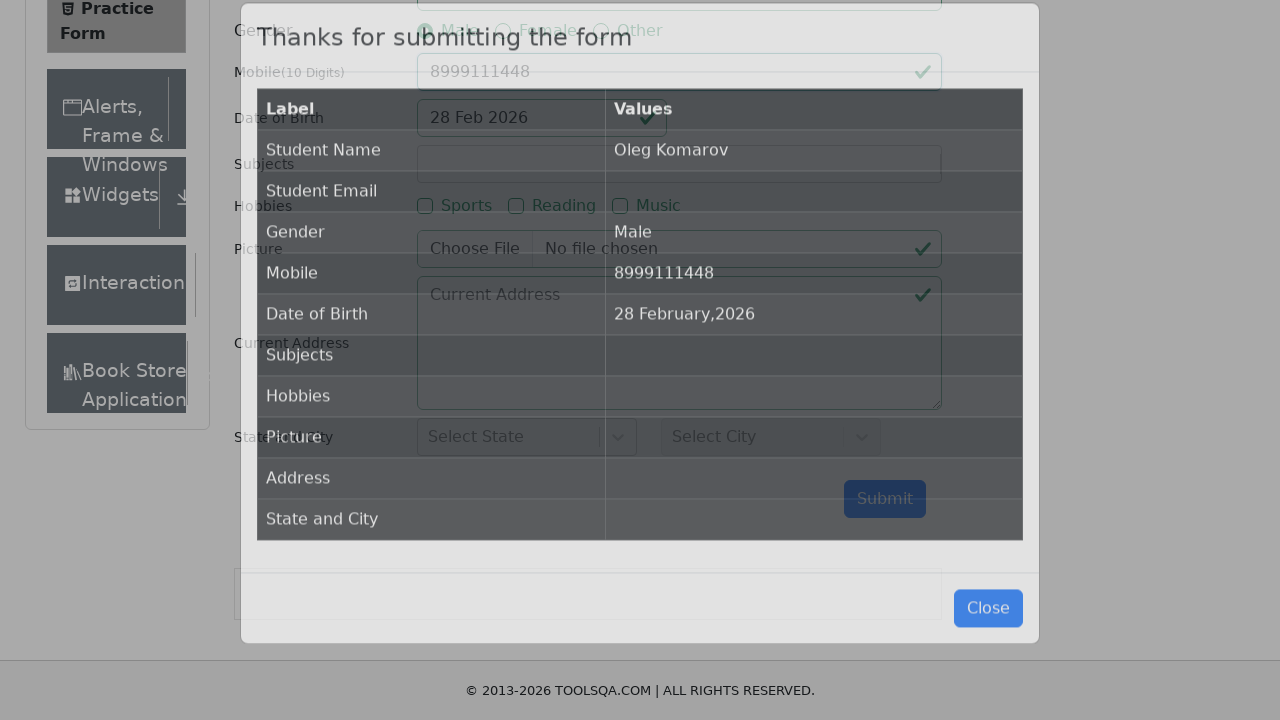

Registration result modal appeared with confirmation details
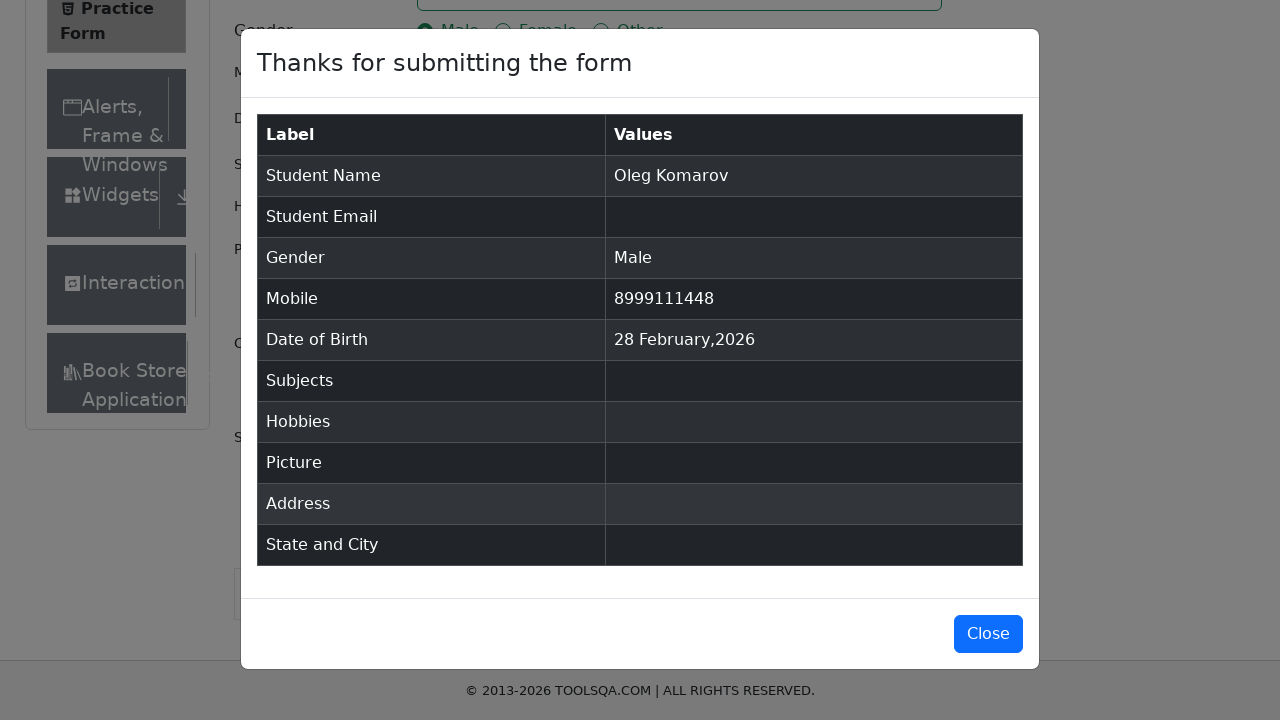

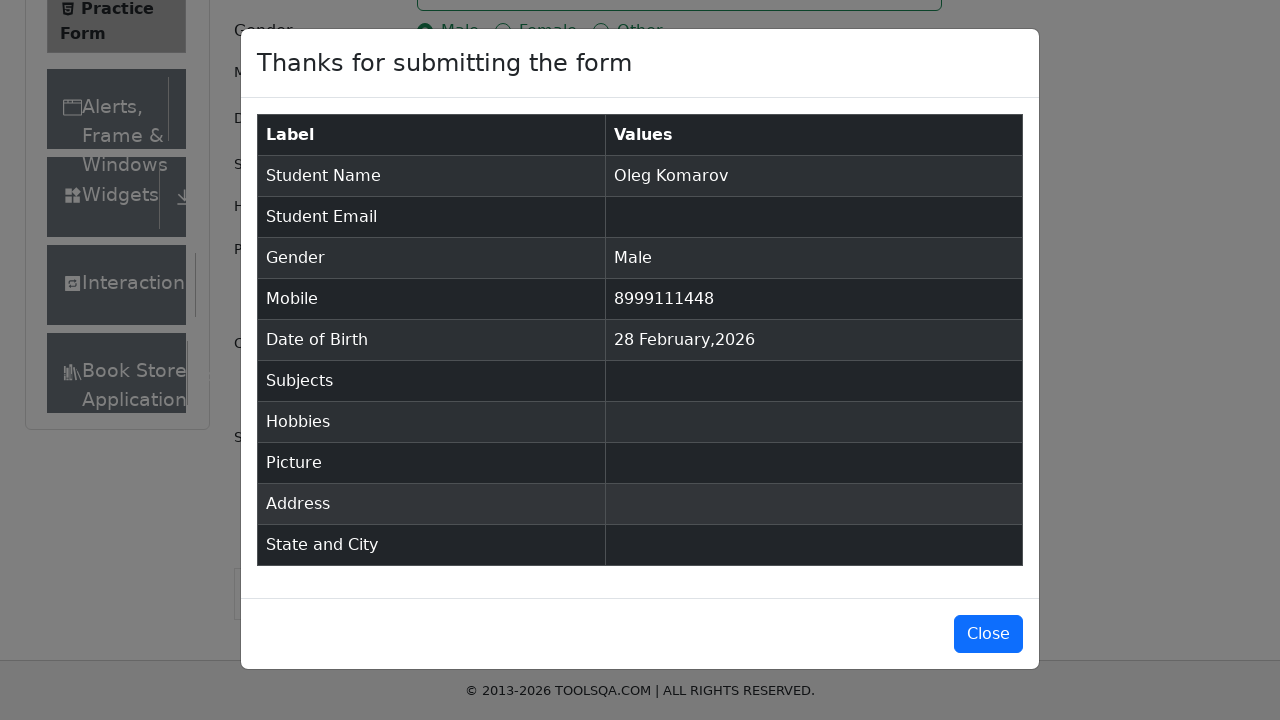